Navigates to a YouTube channel's videos page and waits for the page to load

Starting URL: https://www.youtube.com/@qasdetsteammachine/videos

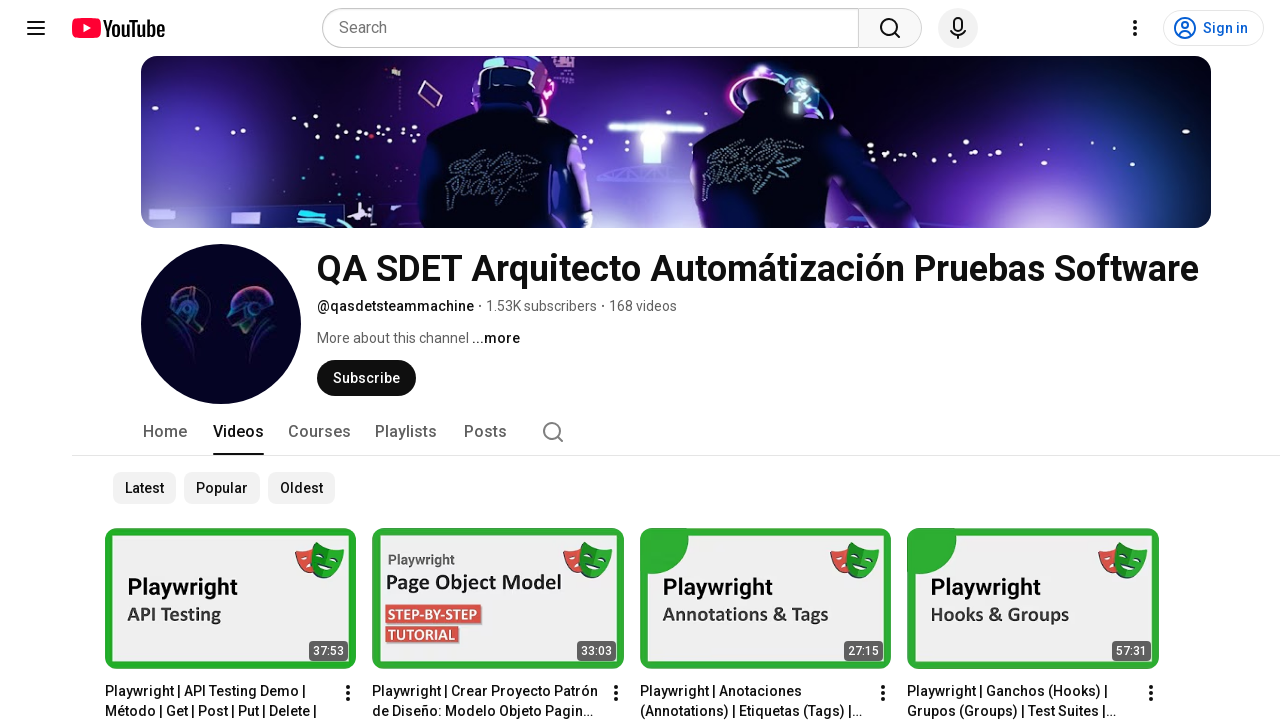

Navigated to YouTube channel videos page
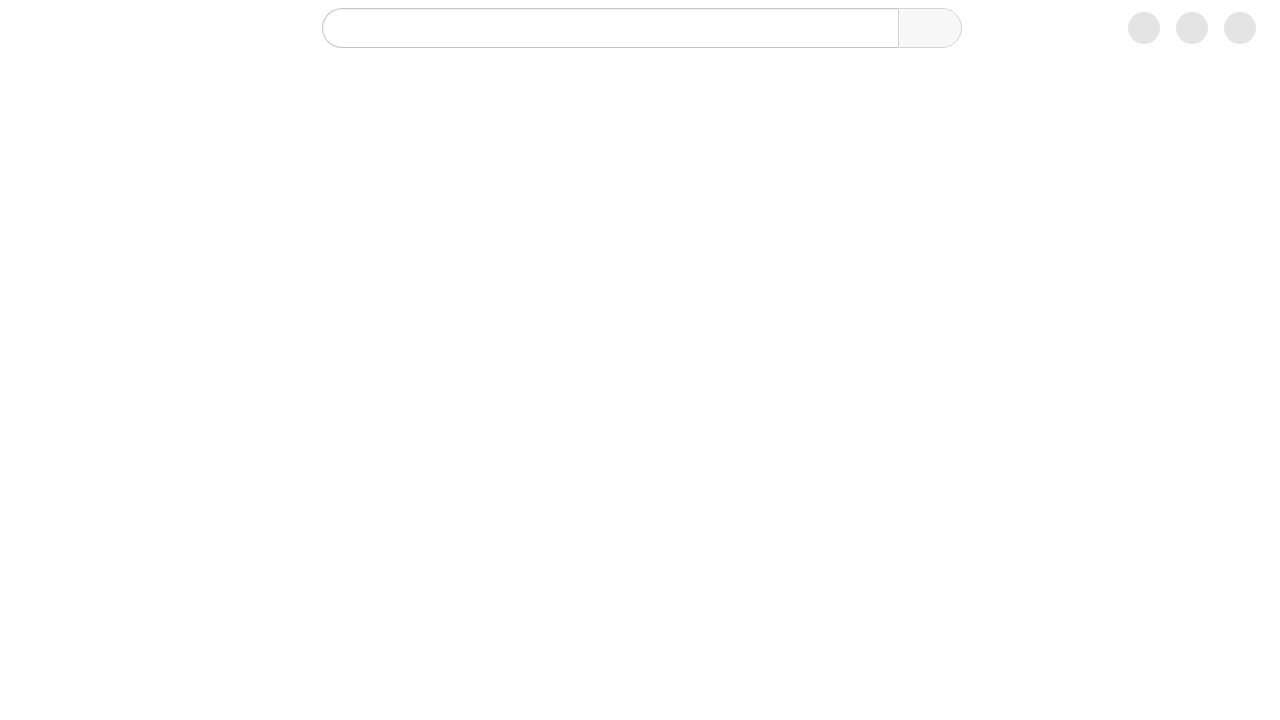

Waited for videos page content to load
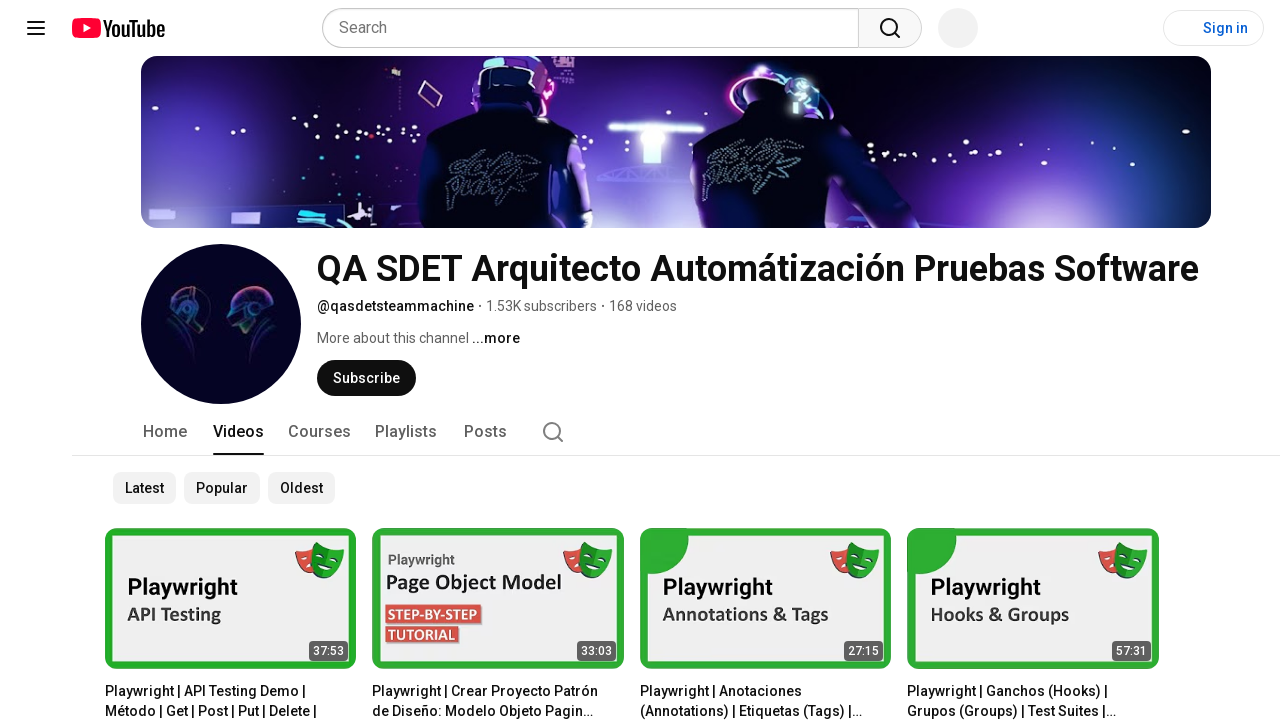

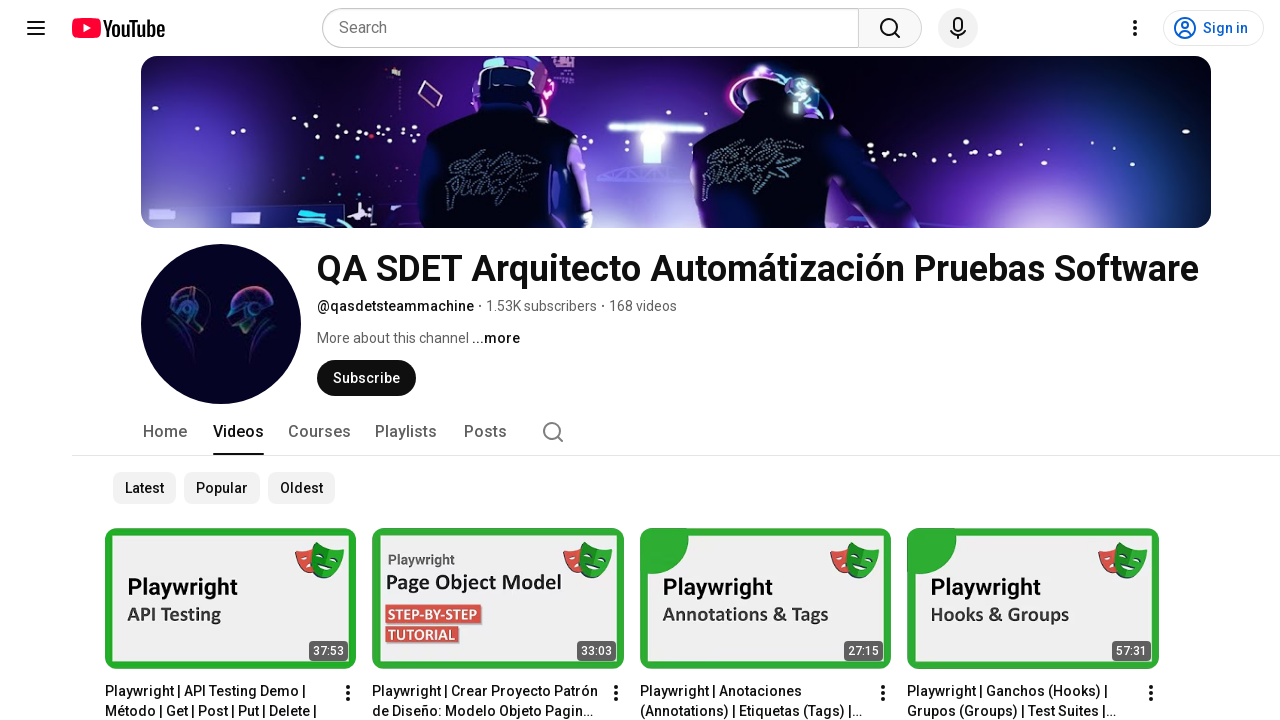